Tests checkbox functionality by selecting multiple checkboxes except "Others" and verifying their selection status

Starting URL: https://www.leafground.com/checkbox.xhtml

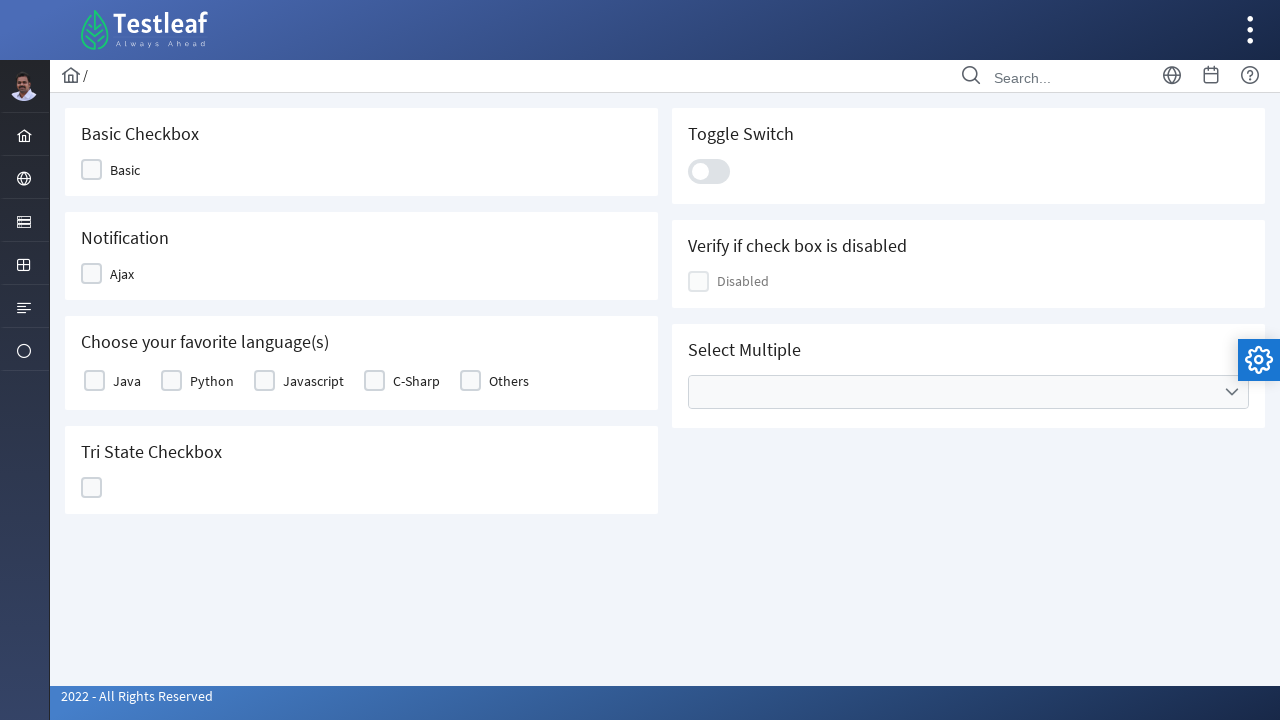

Located all checkbox labels in the table
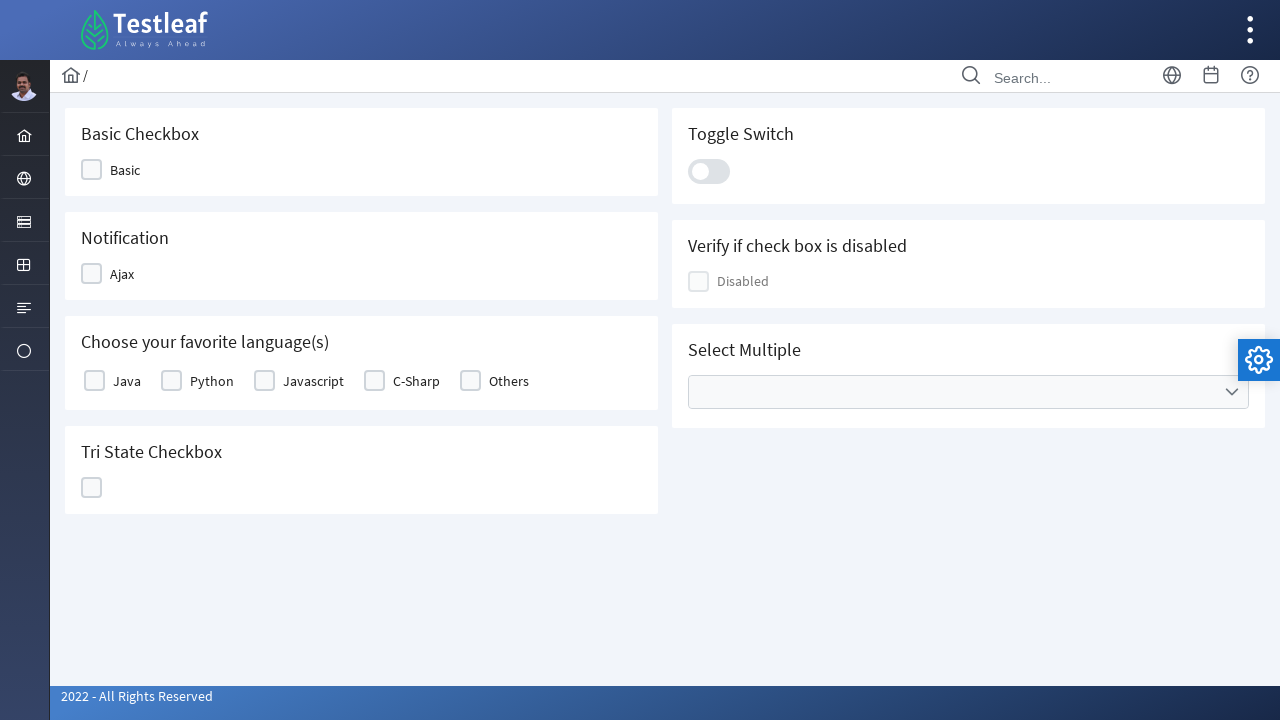

Clicked checkbox for 'Java' at (127, 381) on xpath=//table[@id='j_idt87:basic']//label >> nth=0
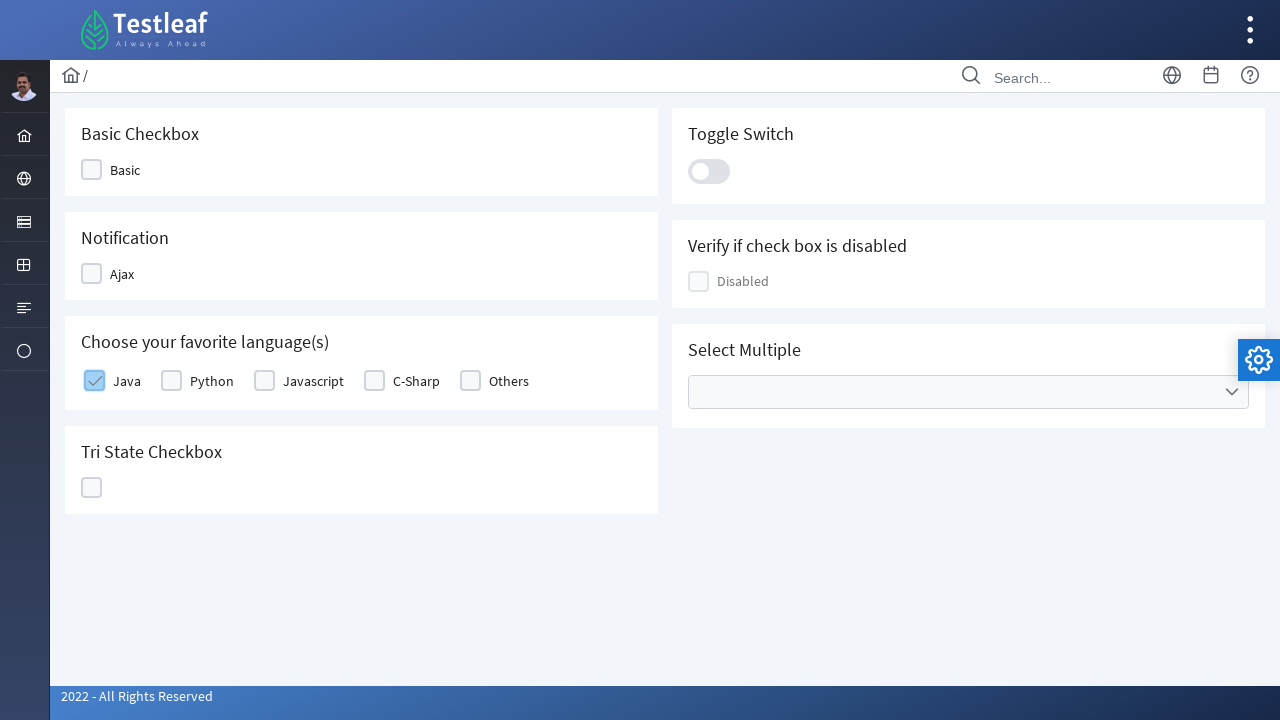

Clicked checkbox for 'Python' at (212, 381) on xpath=//table[@id='j_idt87:basic']//label >> nth=1
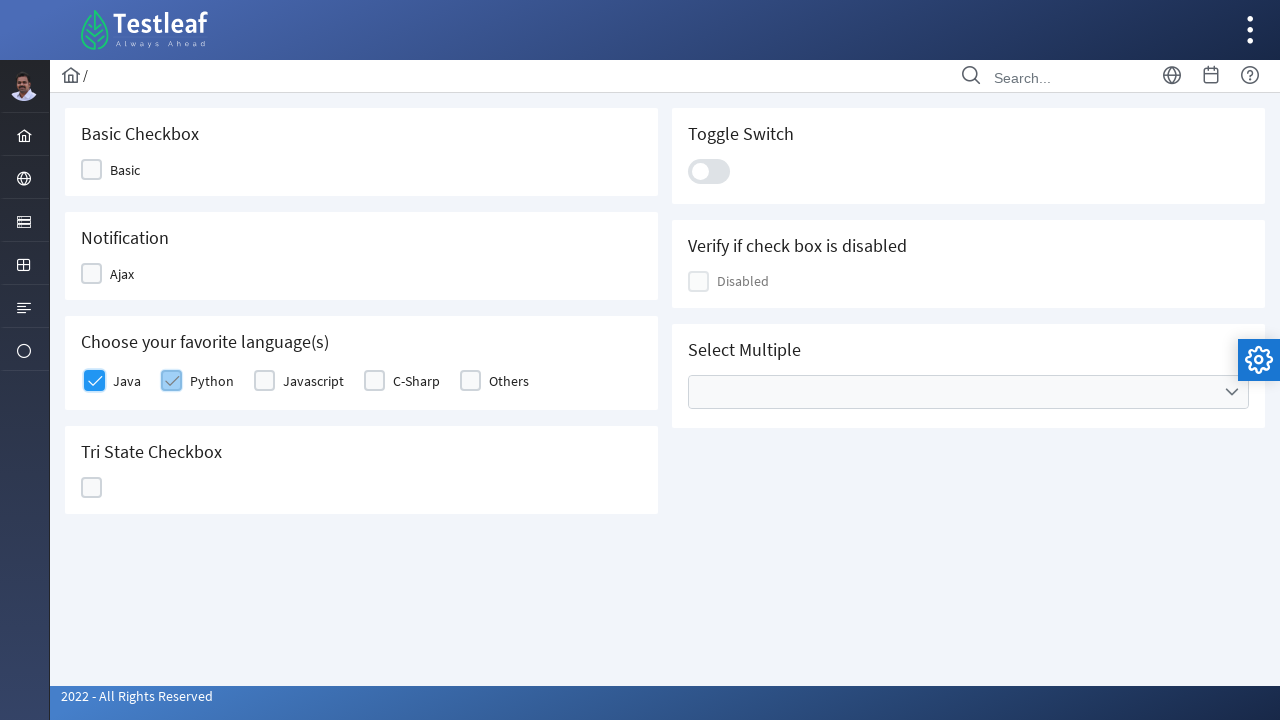

Clicked checkbox for 'Javascript' at (314, 381) on xpath=//table[@id='j_idt87:basic']//label >> nth=2
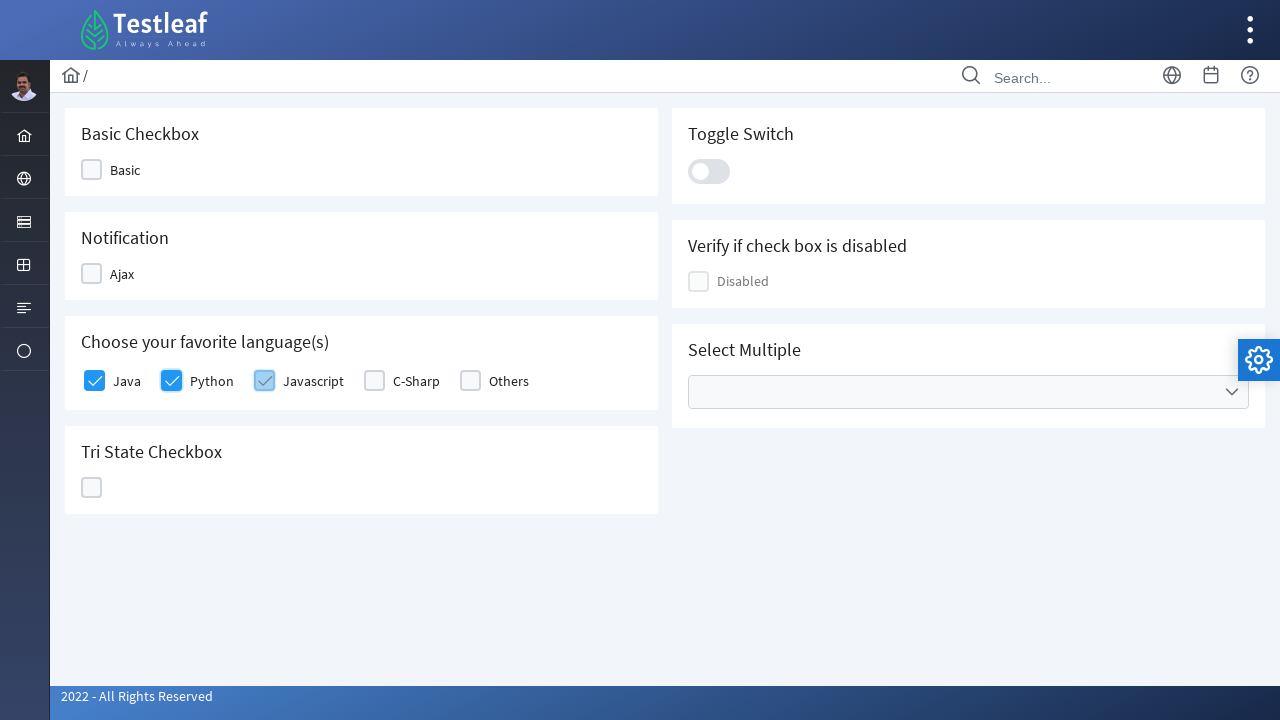

Clicked checkbox for 'C-Sharp' at (416, 381) on xpath=//table[@id='j_idt87:basic']//label >> nth=3
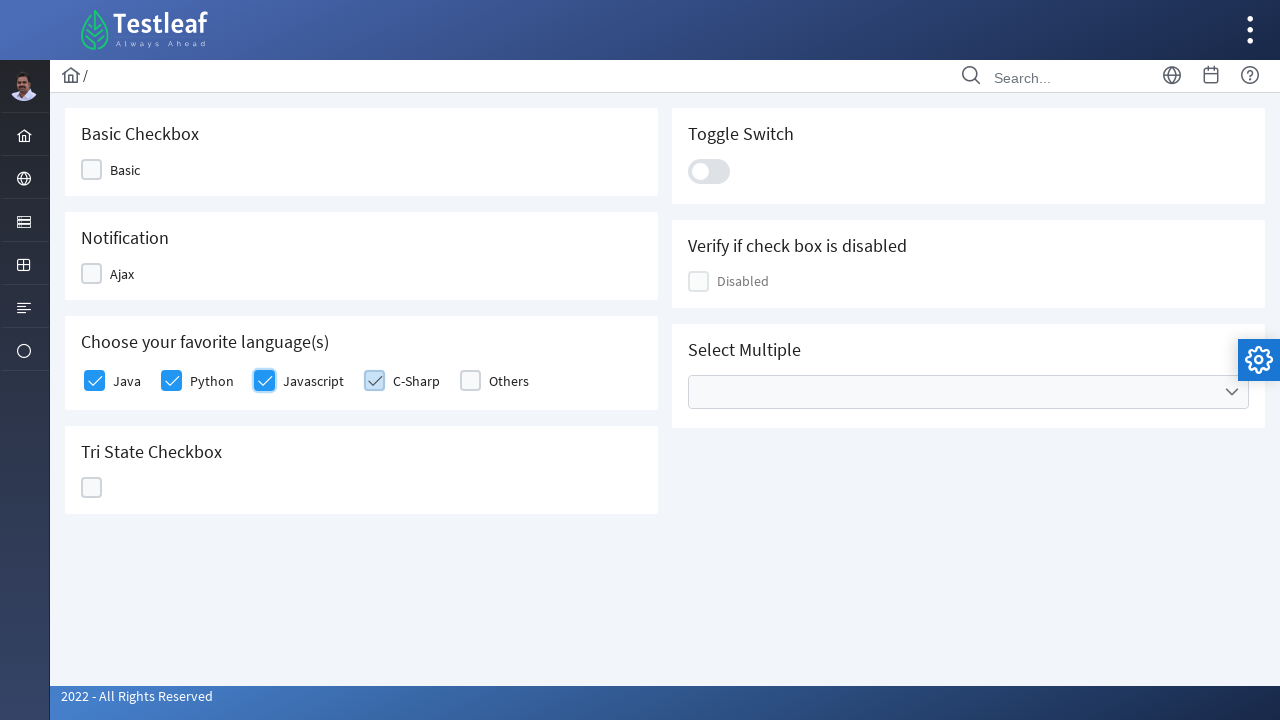

Verified checkbox 1 selection status: True
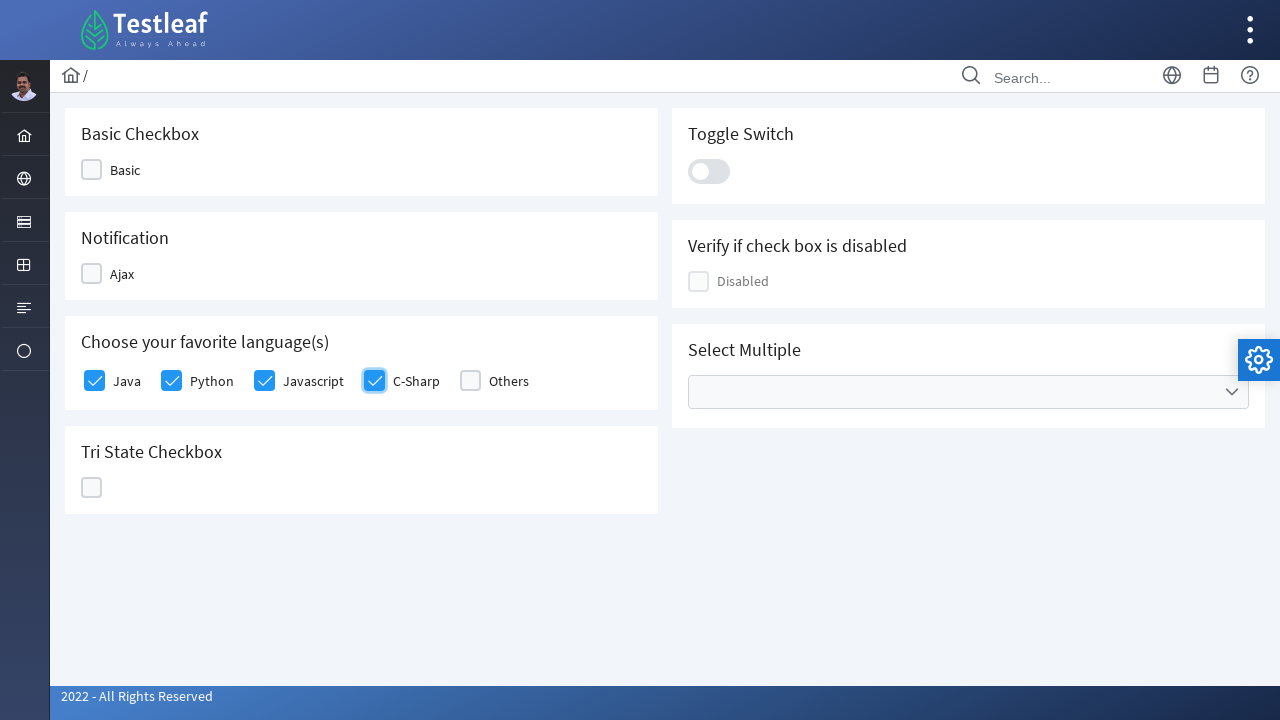

Verified checkbox 2 selection status: True
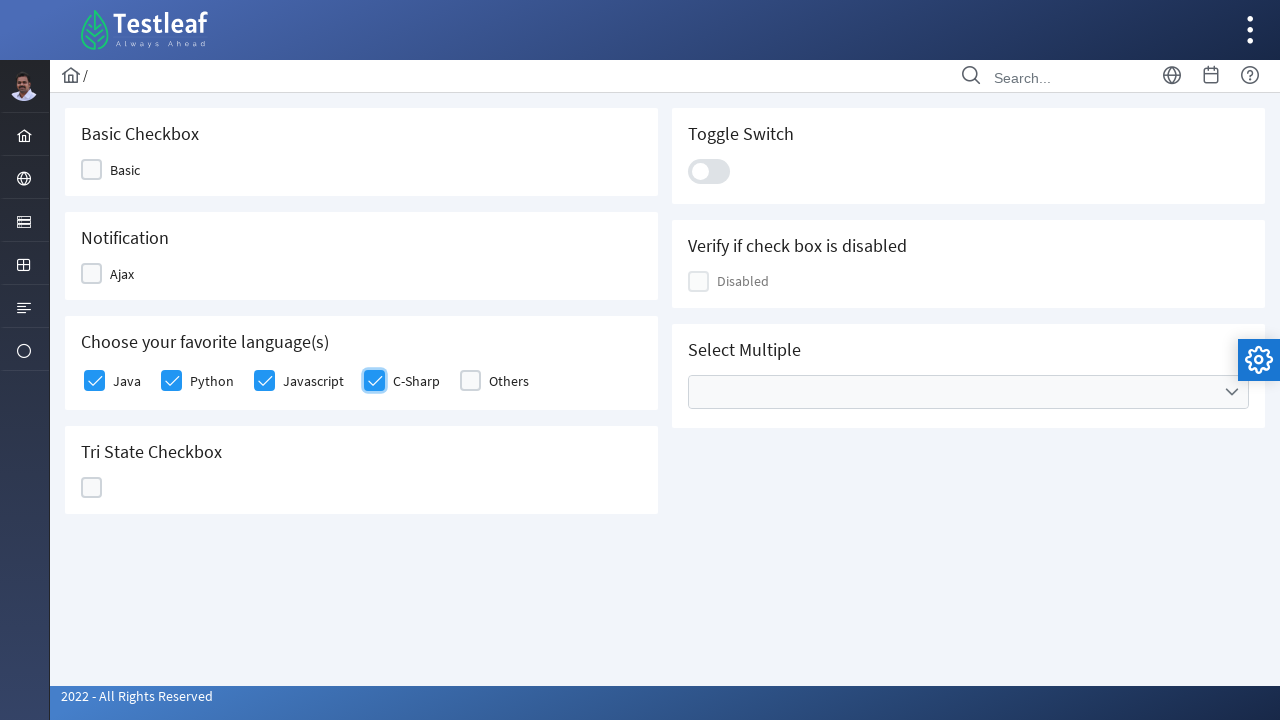

Verified checkbox 3 selection status: True
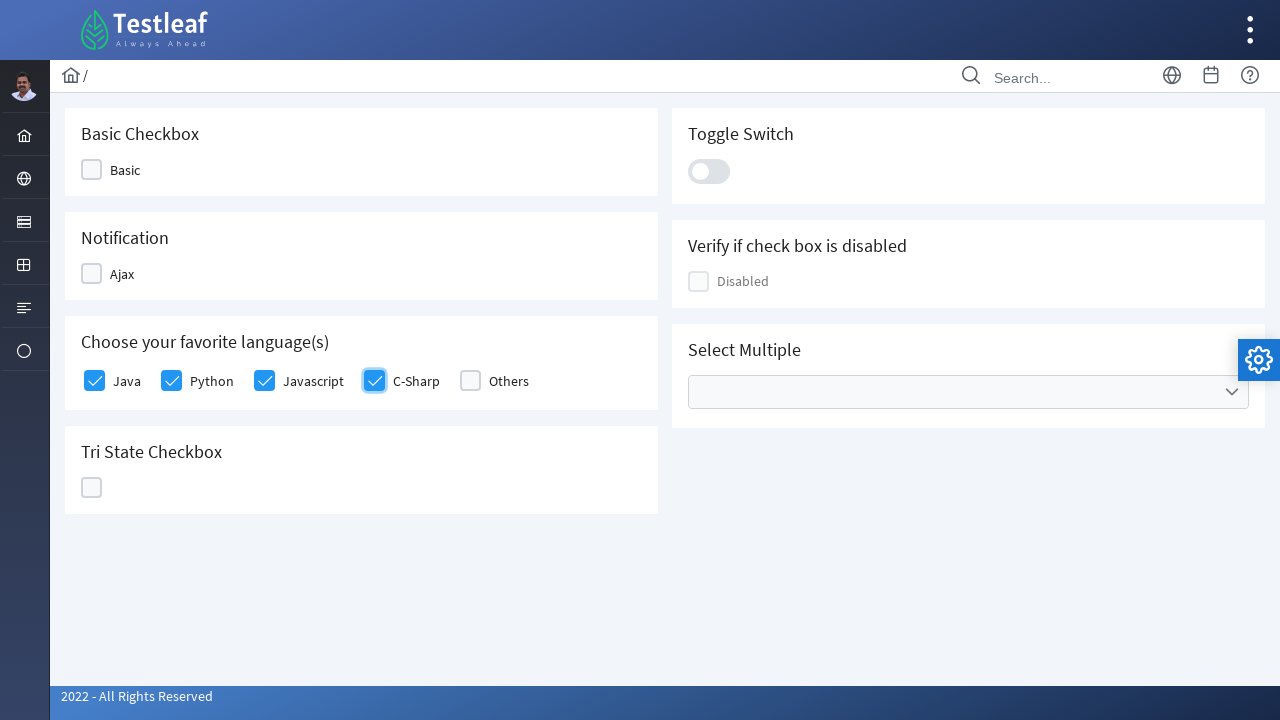

Verified checkbox 4 selection status: True
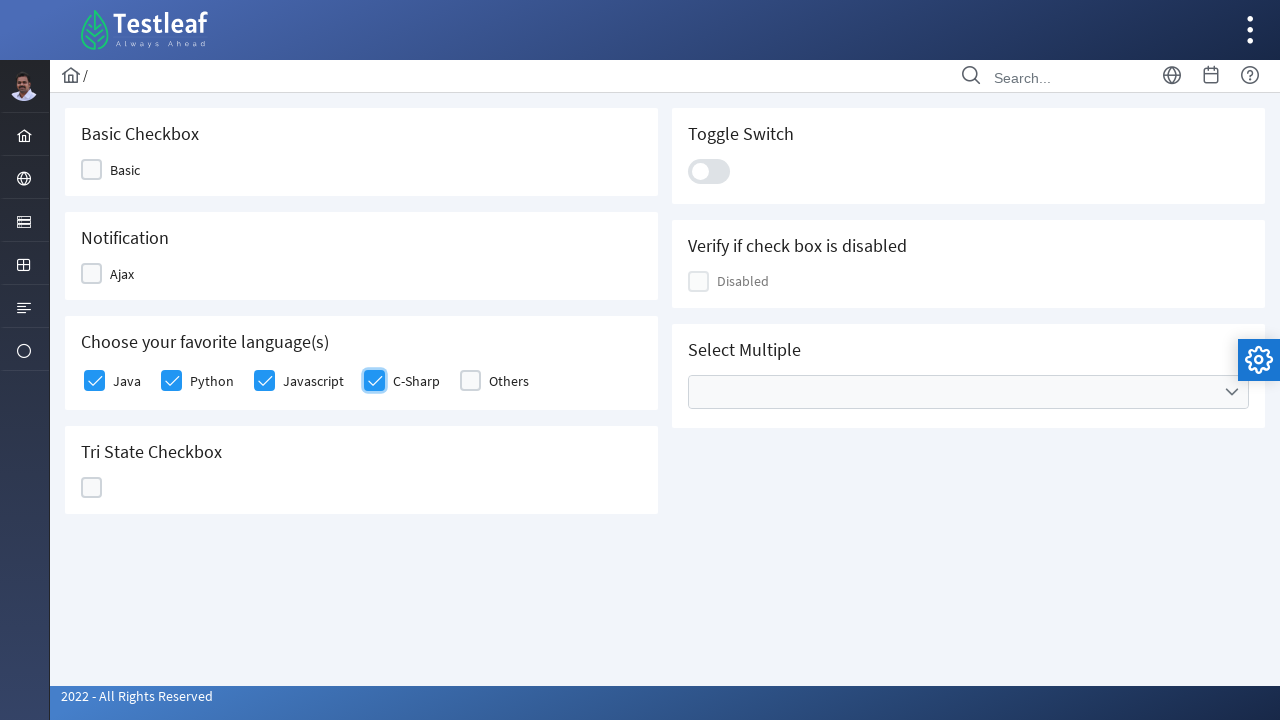

Verified checkbox 5 selection status: False
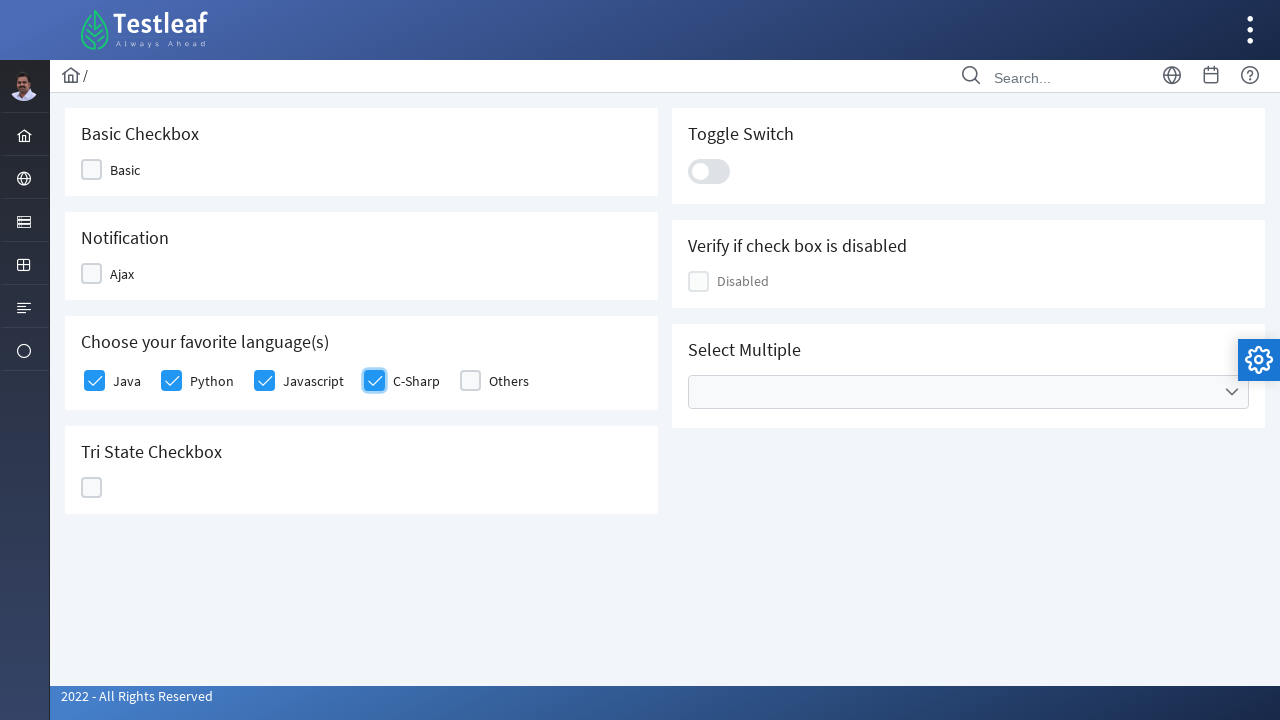

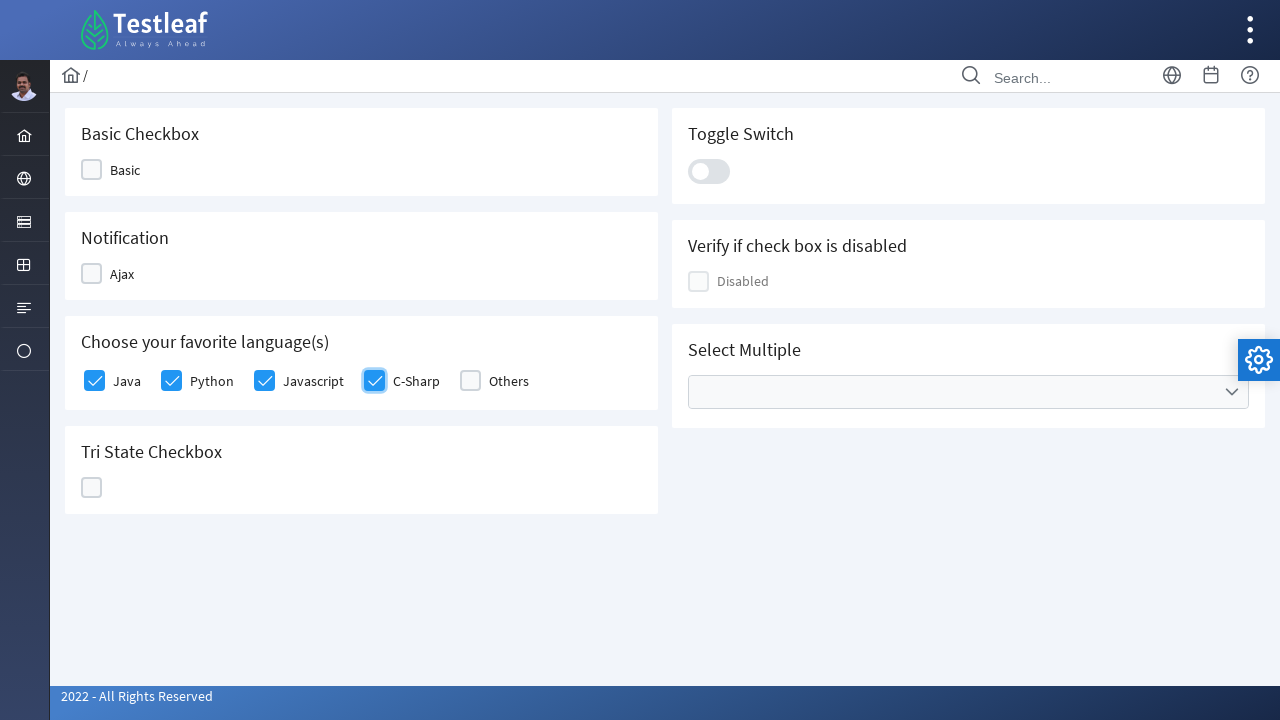